Tests a sample todo app by clicking on todo items, adding a new item to the list, and verifying the item was added successfully.

Starting URL: https://lambdatest.github.io/sample-todo-app/

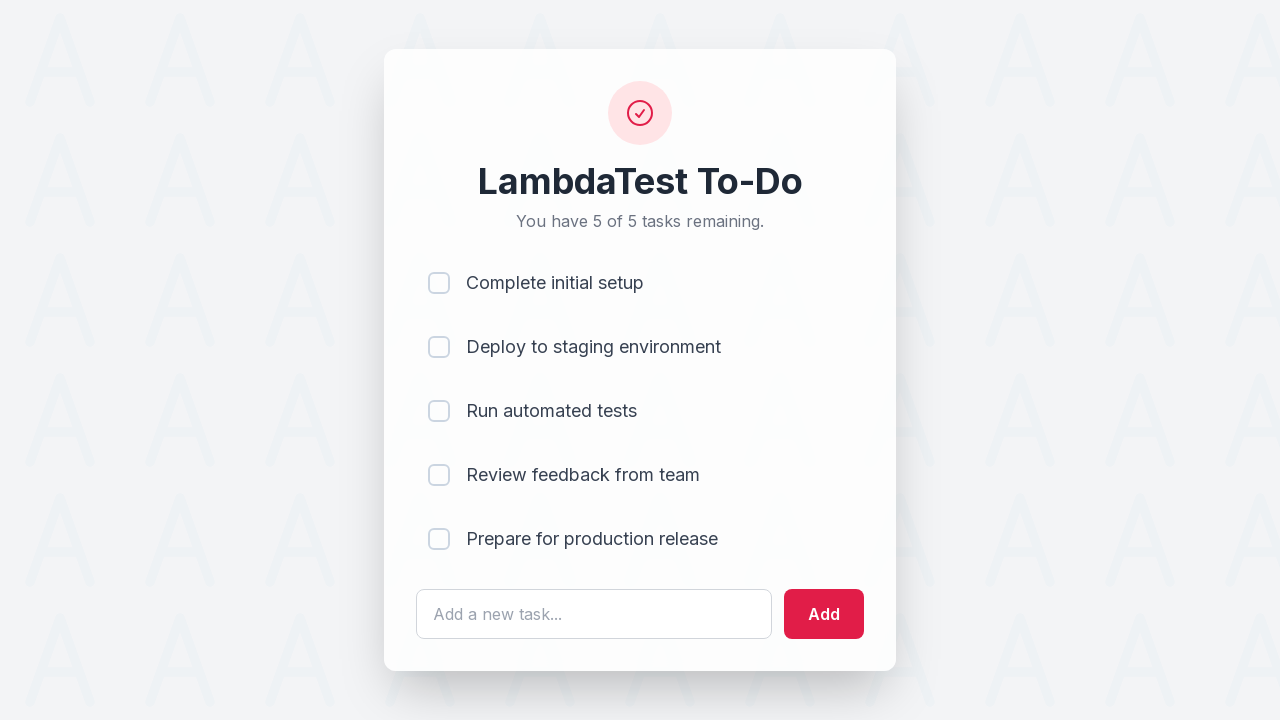

Clicked on First Item checkbox at (439, 283) on input[name='li1']
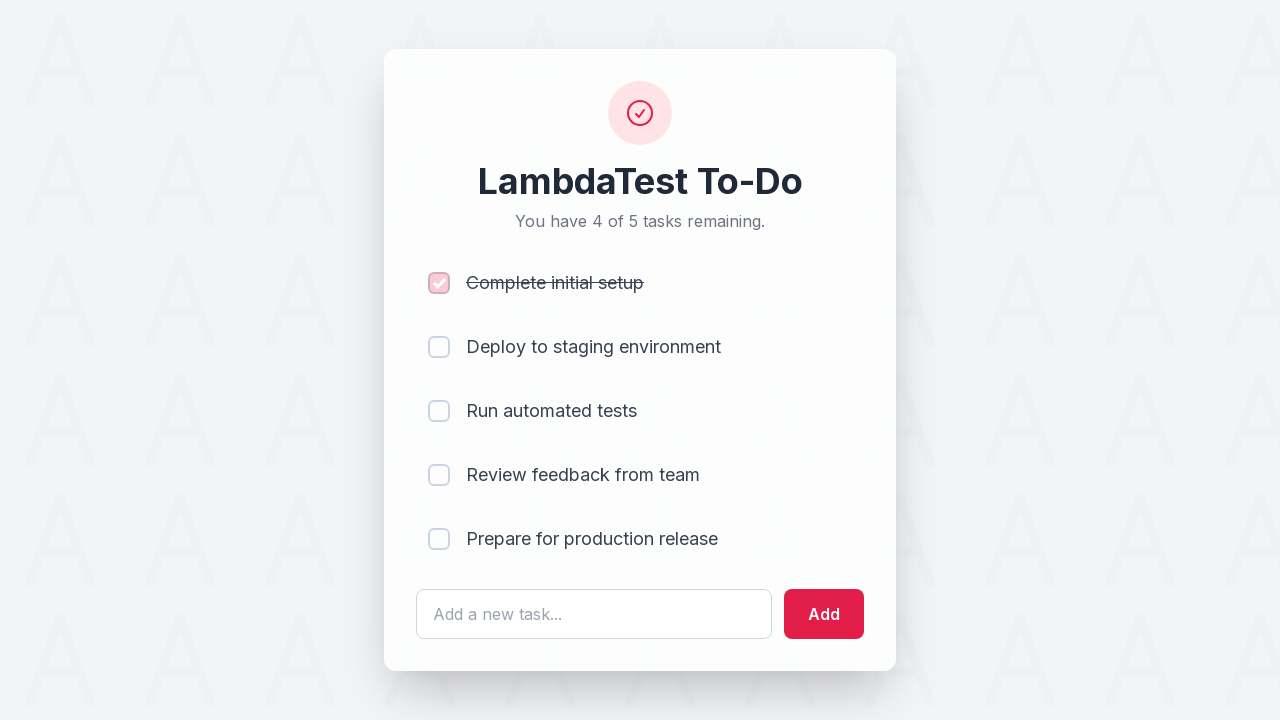

Clicked on Second Item checkbox at (439, 347) on input[name='li2']
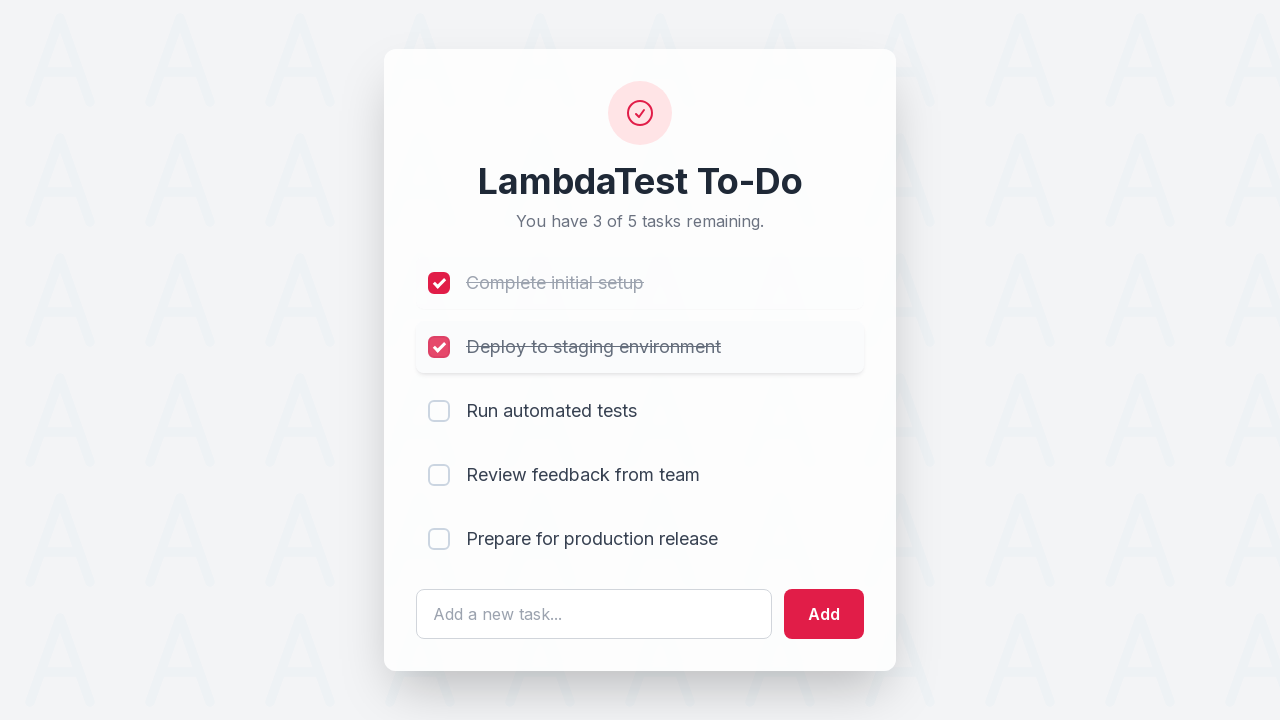

Filled text input with 'Yey, Let's add it to list' on #sampletodotext
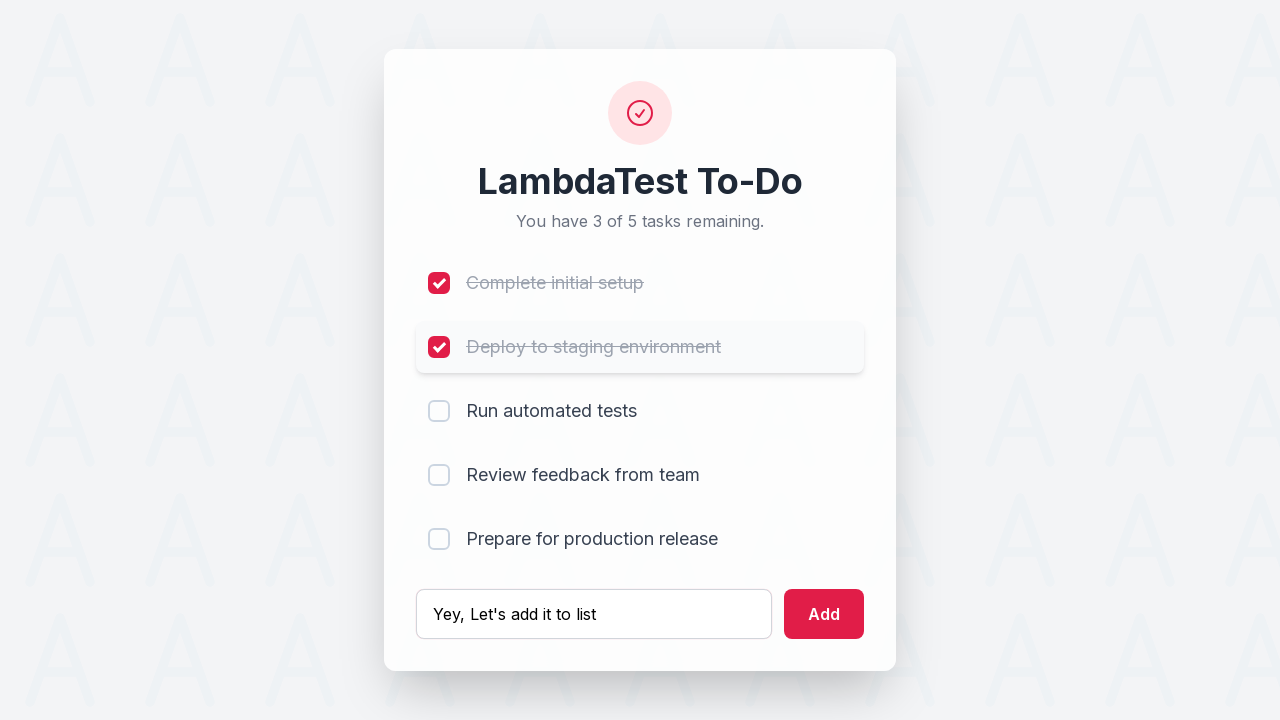

Clicked add button to add new item at (824, 614) on #addbutton
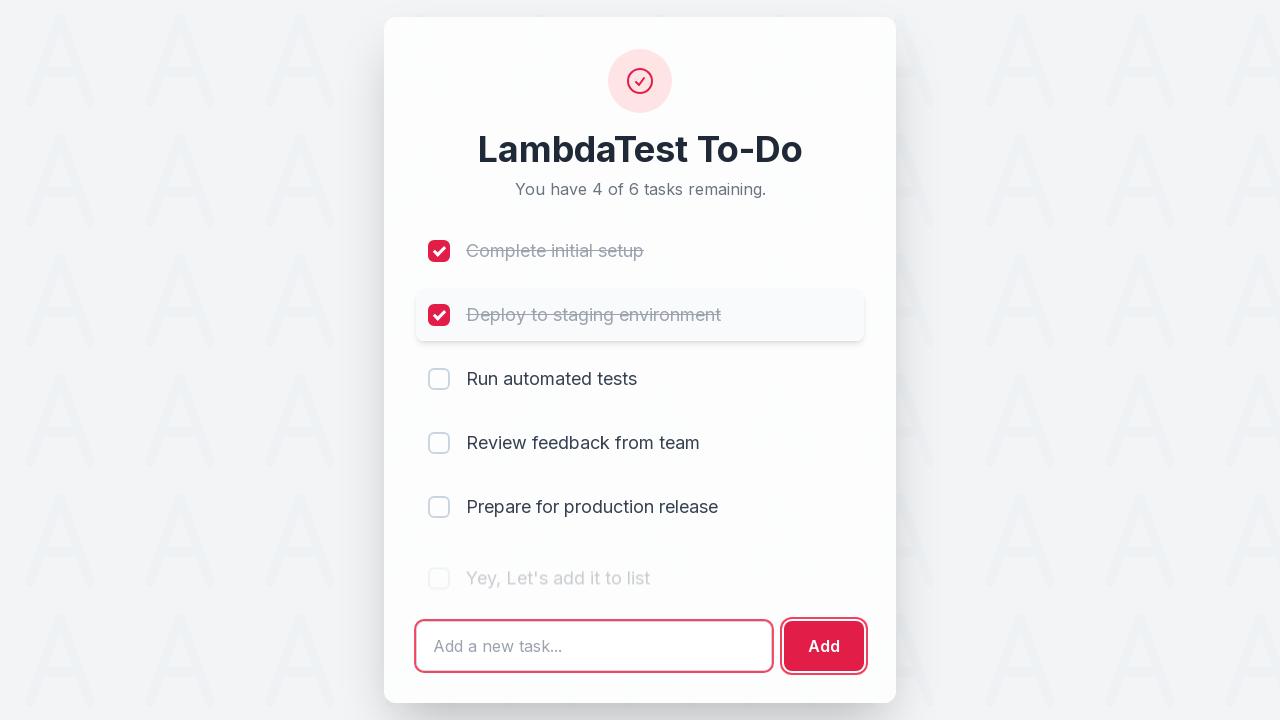

New item successfully added to todo list and verified
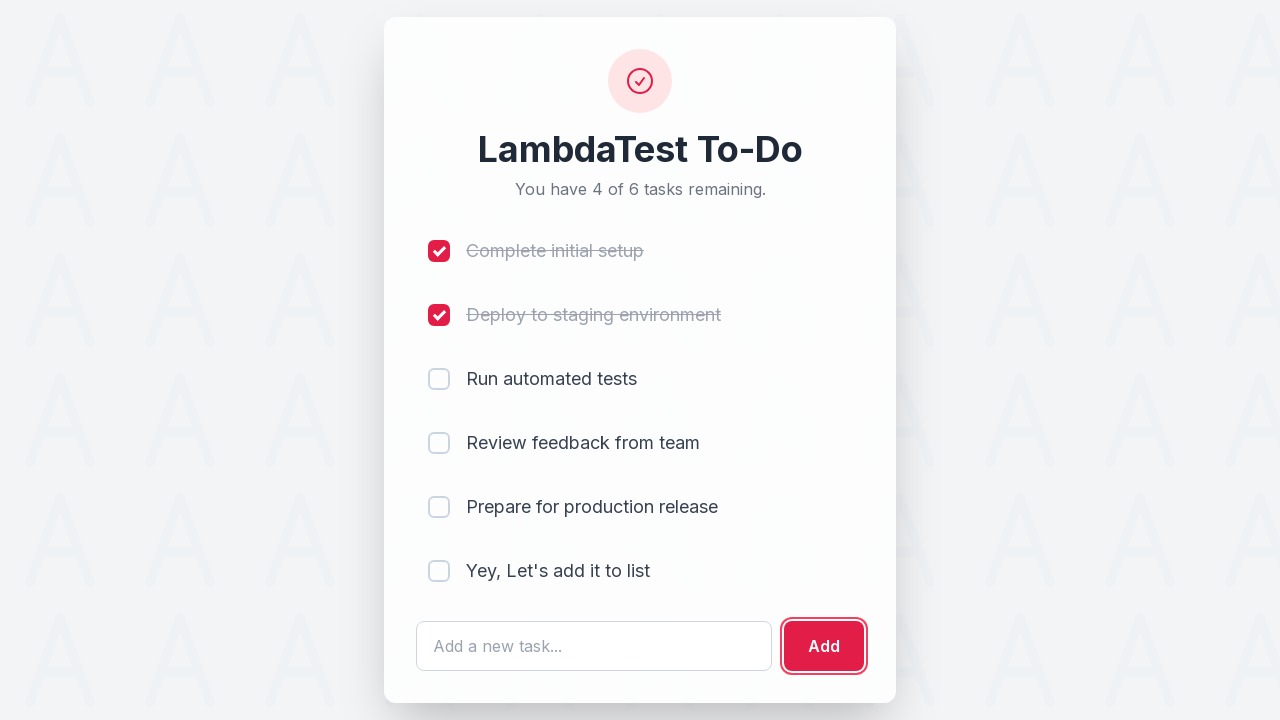

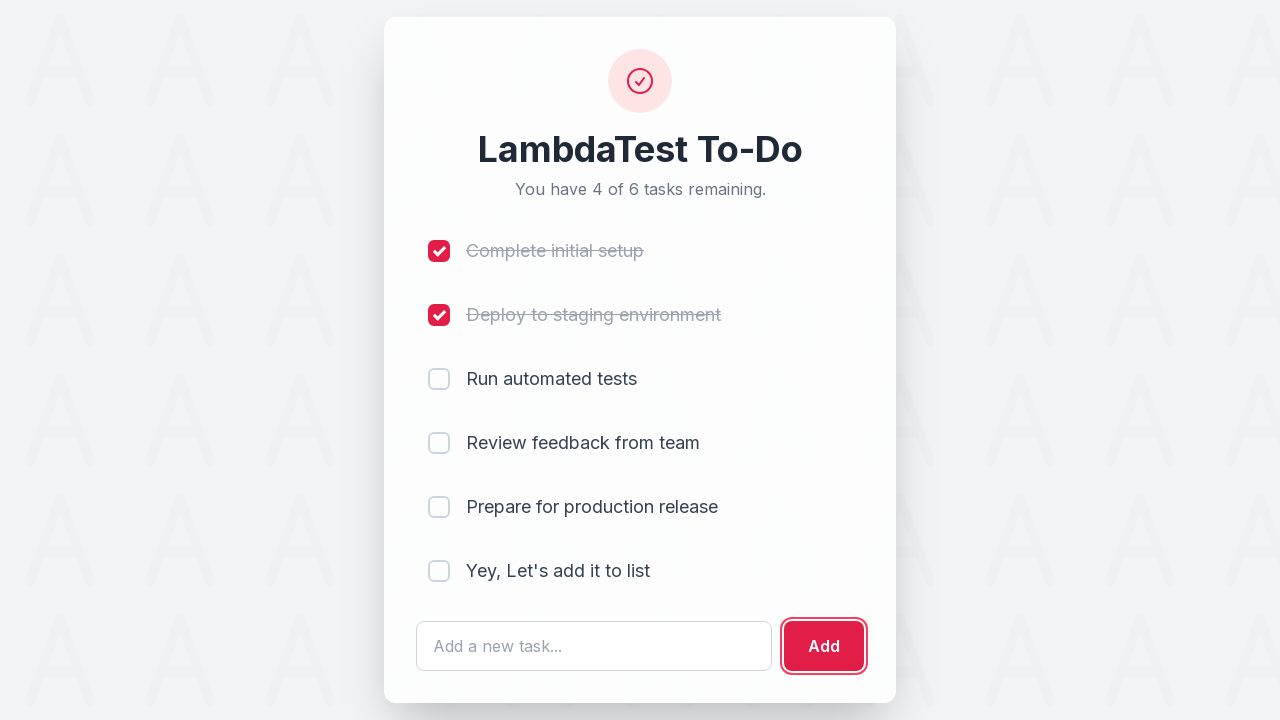